Tests dynamic loading functionality by clicking a start button and verifying that "Hello World!" text becomes visible after the page loads dynamically.

Starting URL: https://the-internet.herokuapp.com/dynamic_loading/1

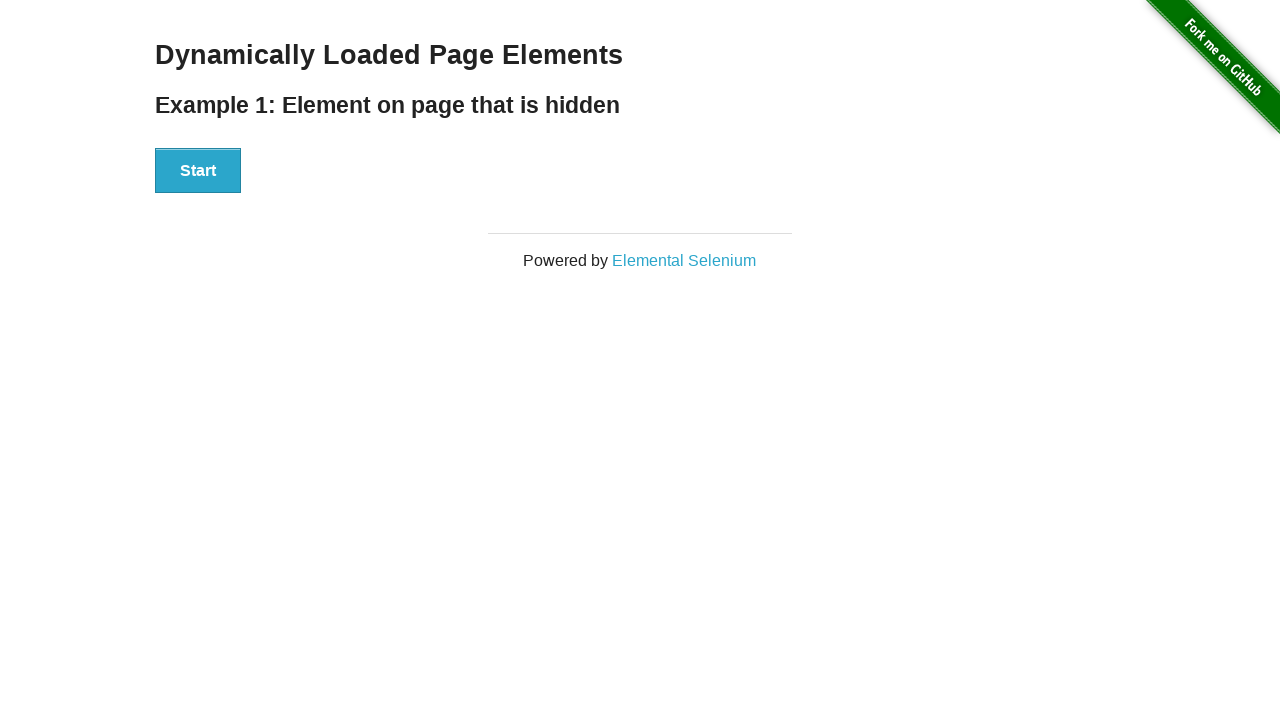

Clicked the start button to initiate dynamic loading at (198, 171) on xpath=//button
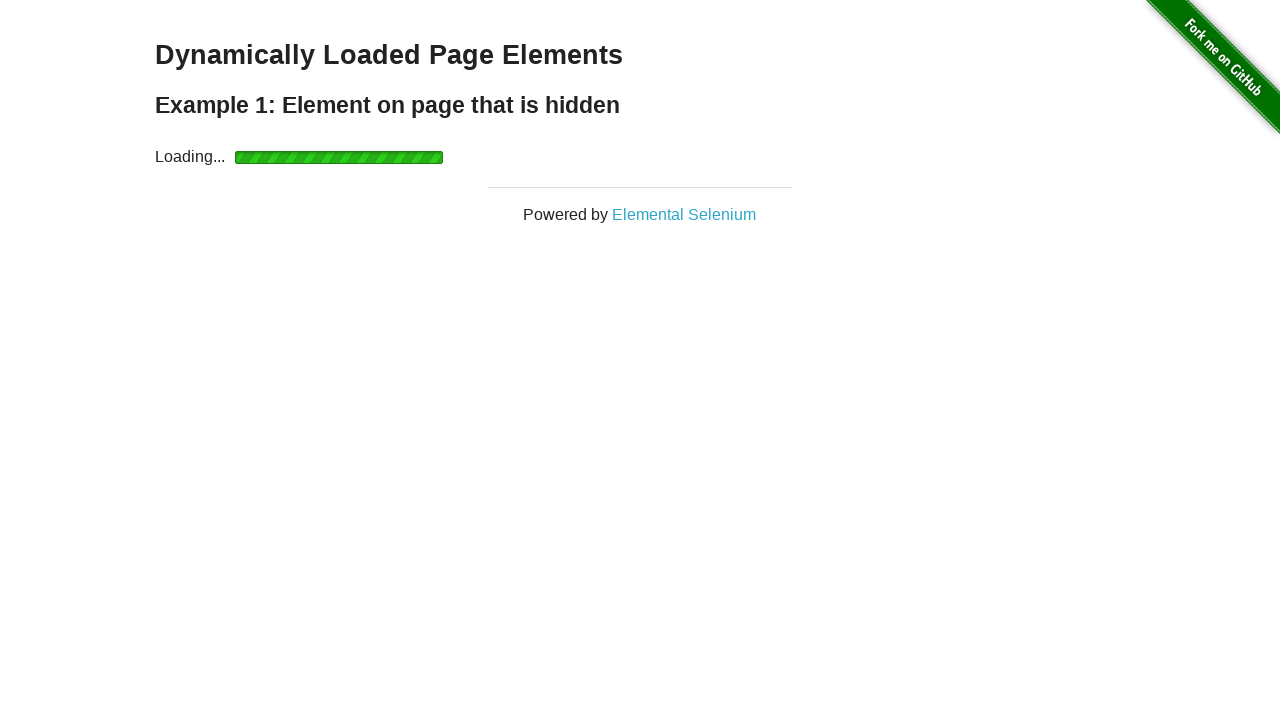

Waited for 'Hello World!' text to become visible after dynamic load
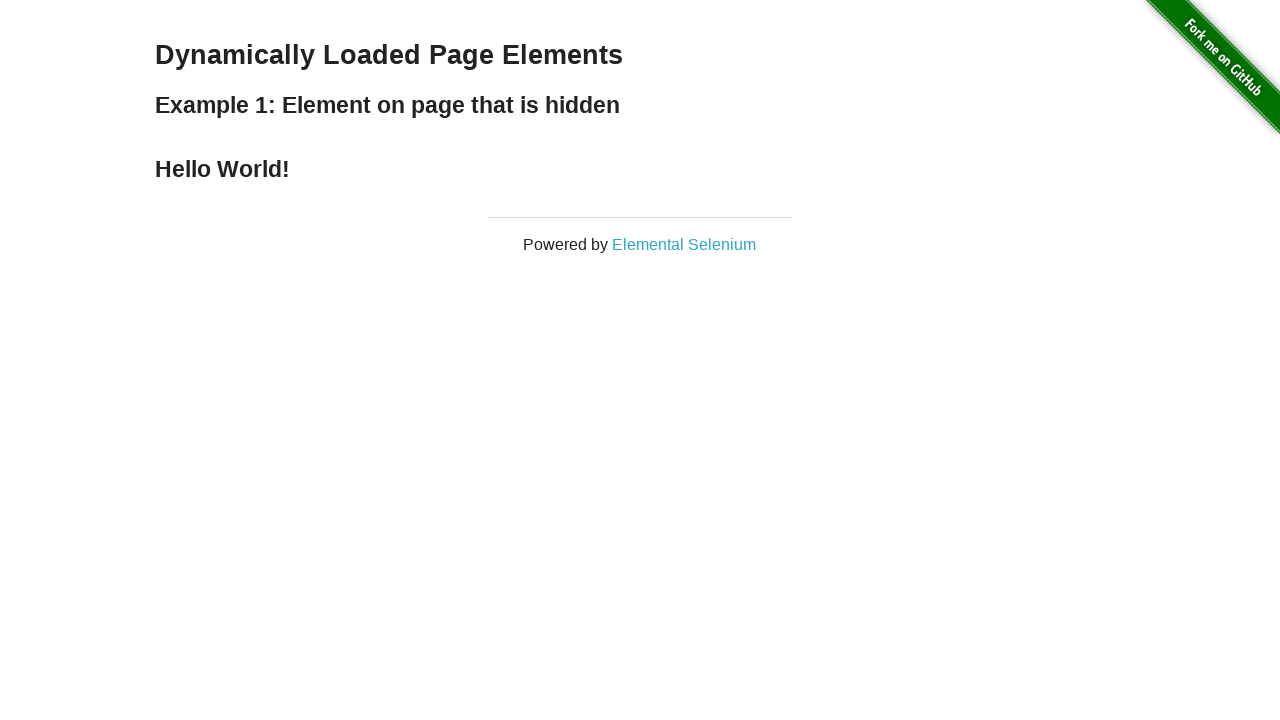

Verified 'Hello World!' text is visible and contains correct content
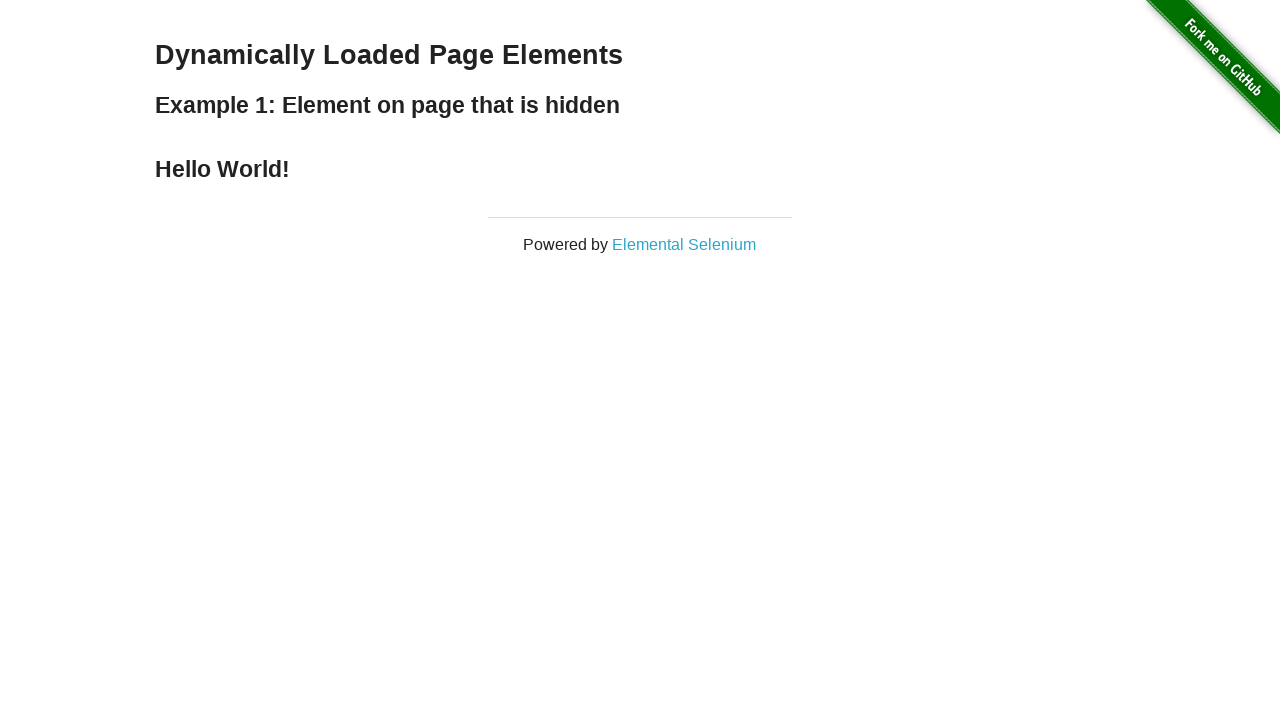

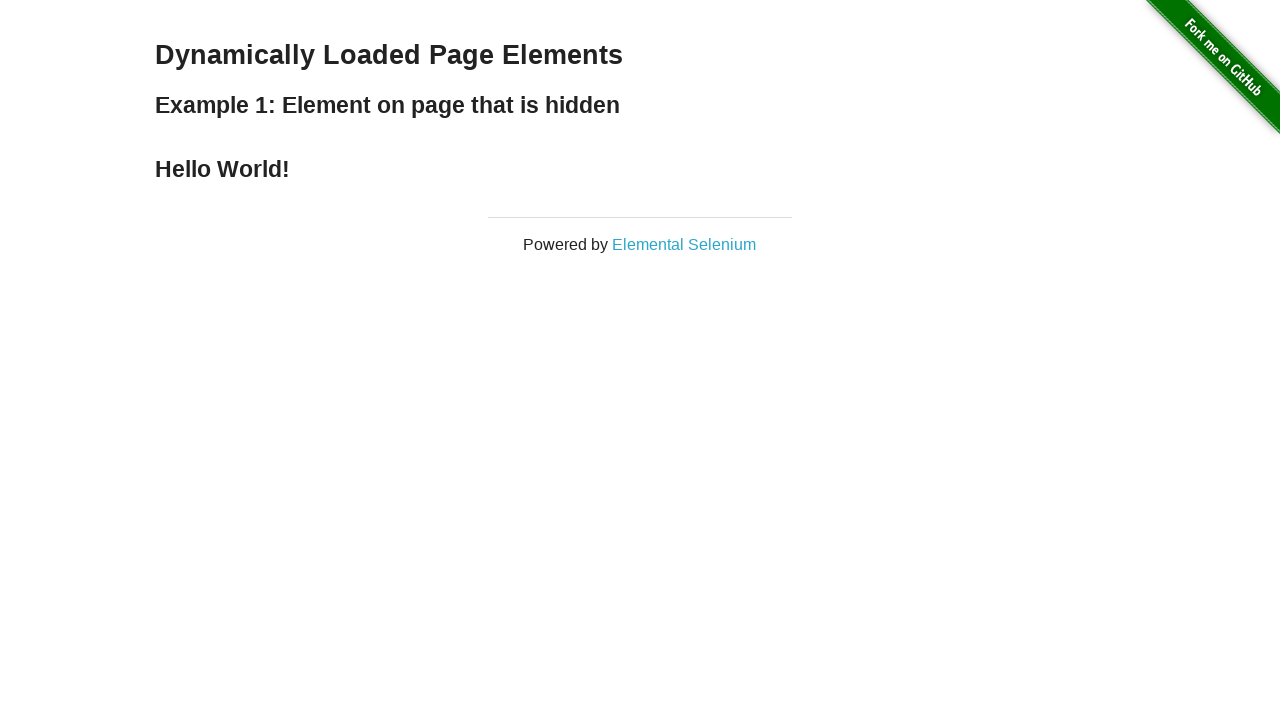